Tests visibility of an element by filling a text field, then hiding and showing it using buttons

Starting URL: https://rahulshettyacademy.com/AutomationPractice/

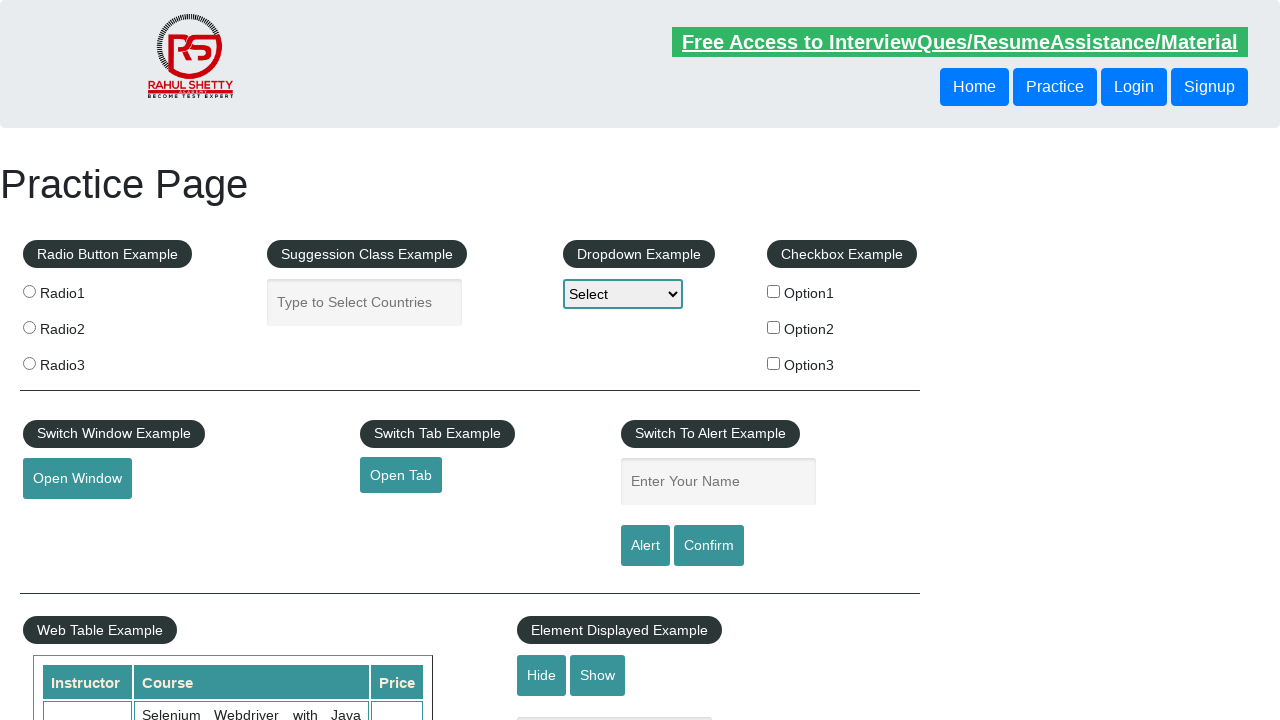

Filled text input with 'Hello' on #displayed-text
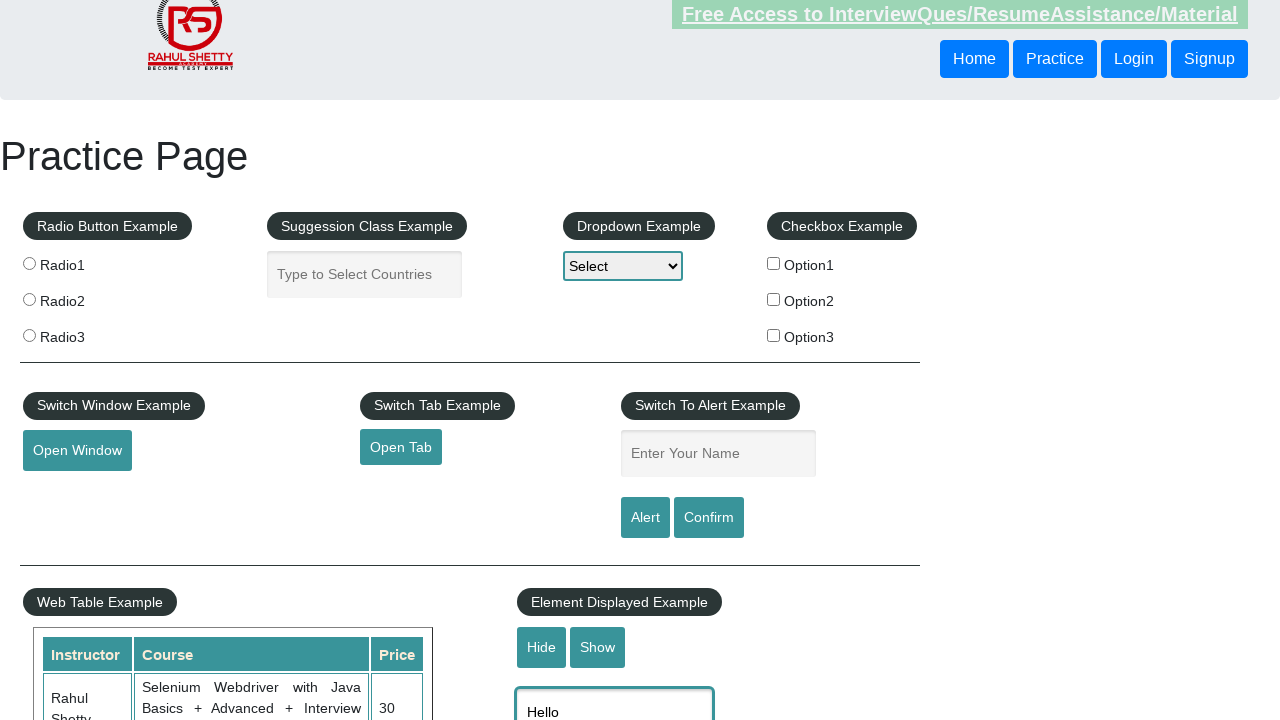

Verified text input is visible
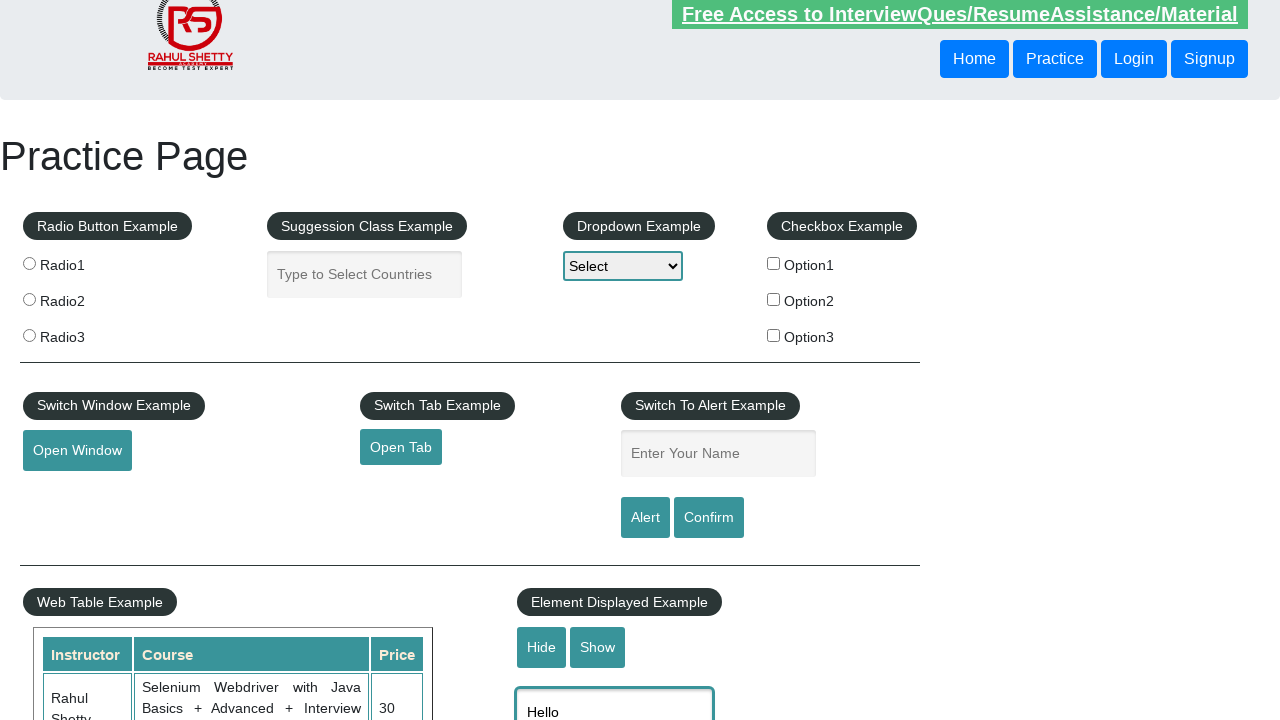

Clicked Hide button at (542, 647) on internal:role=button[name="Hide"i]
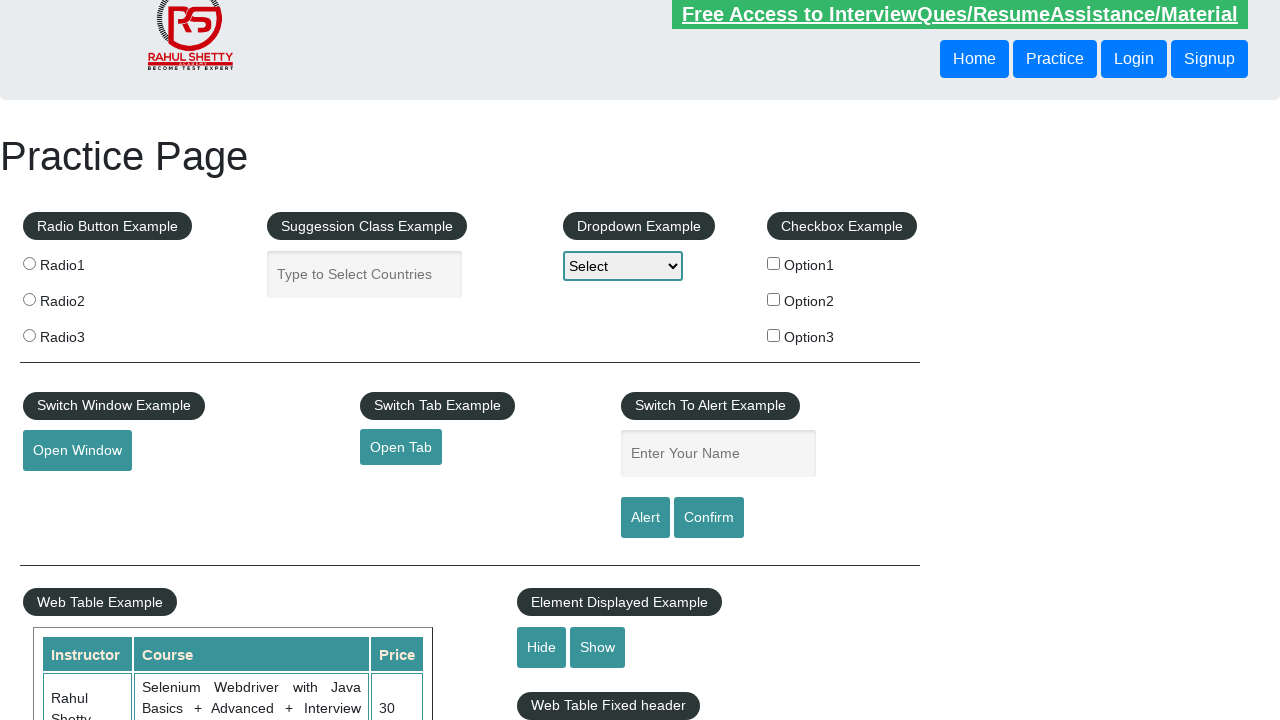

Verified text input is hidden
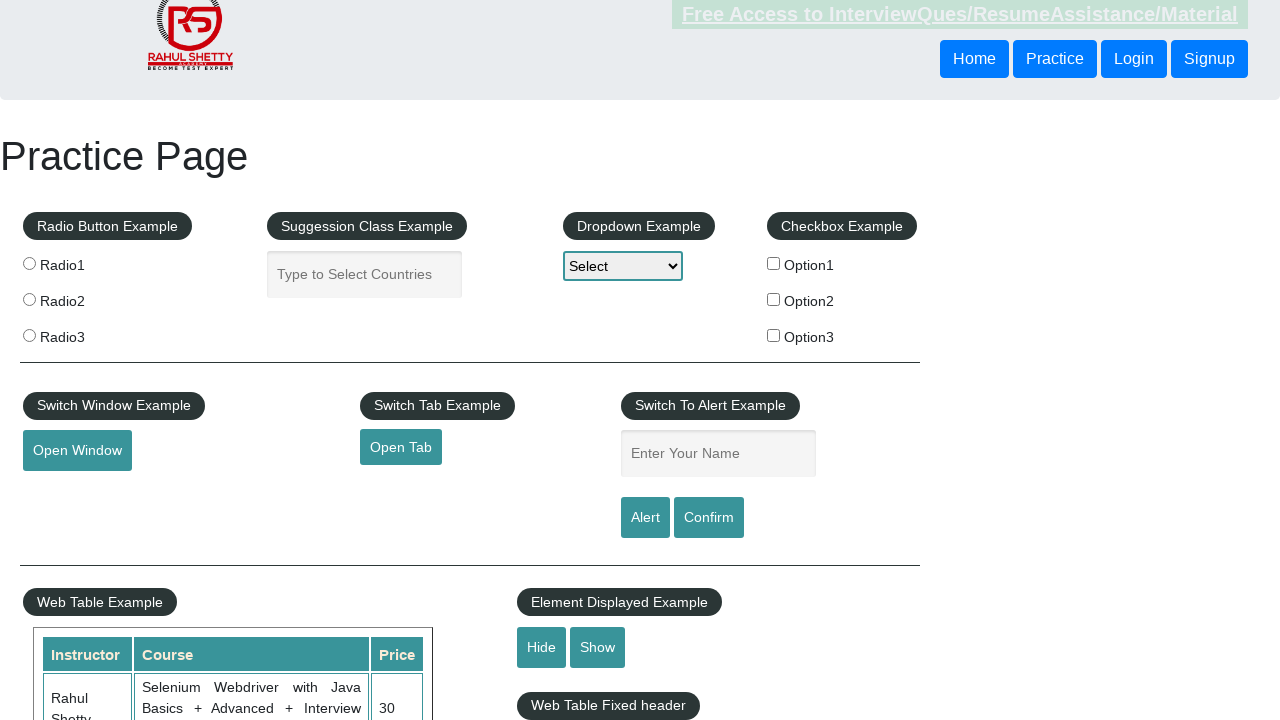

Clicked Show button at (598, 647) on internal:role=button[name="Show"i]
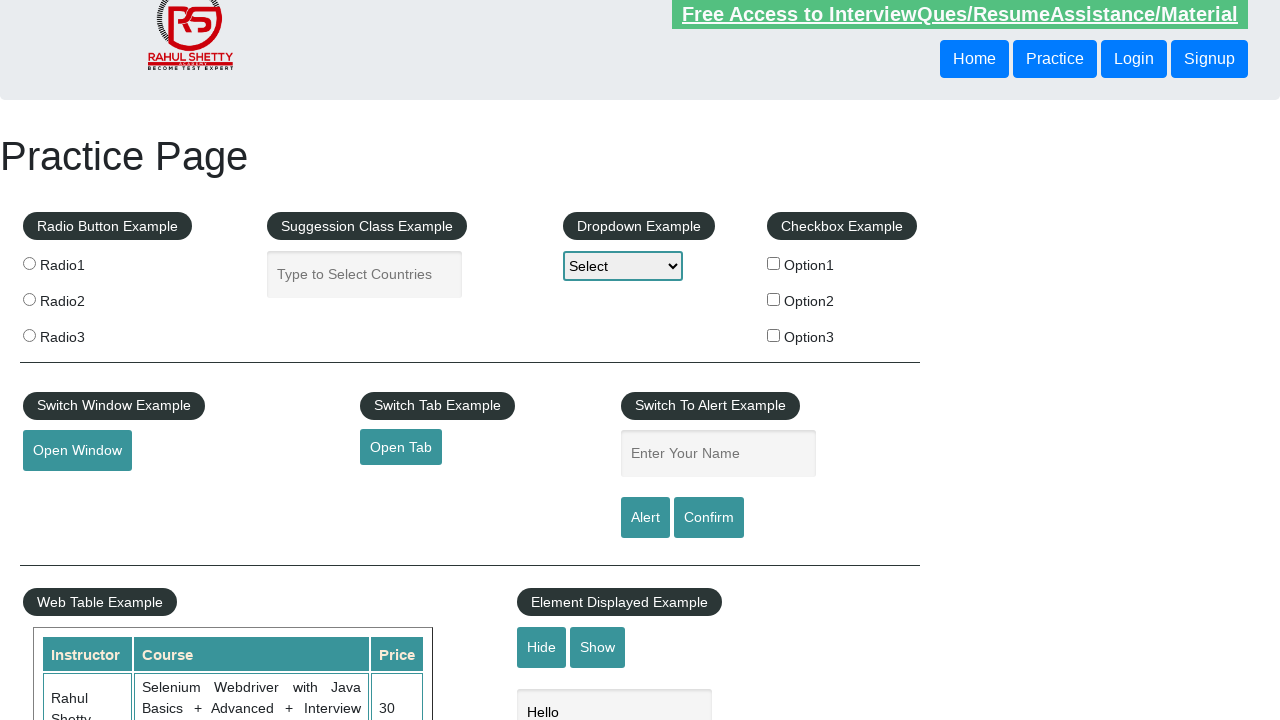

Verified text input is visible again
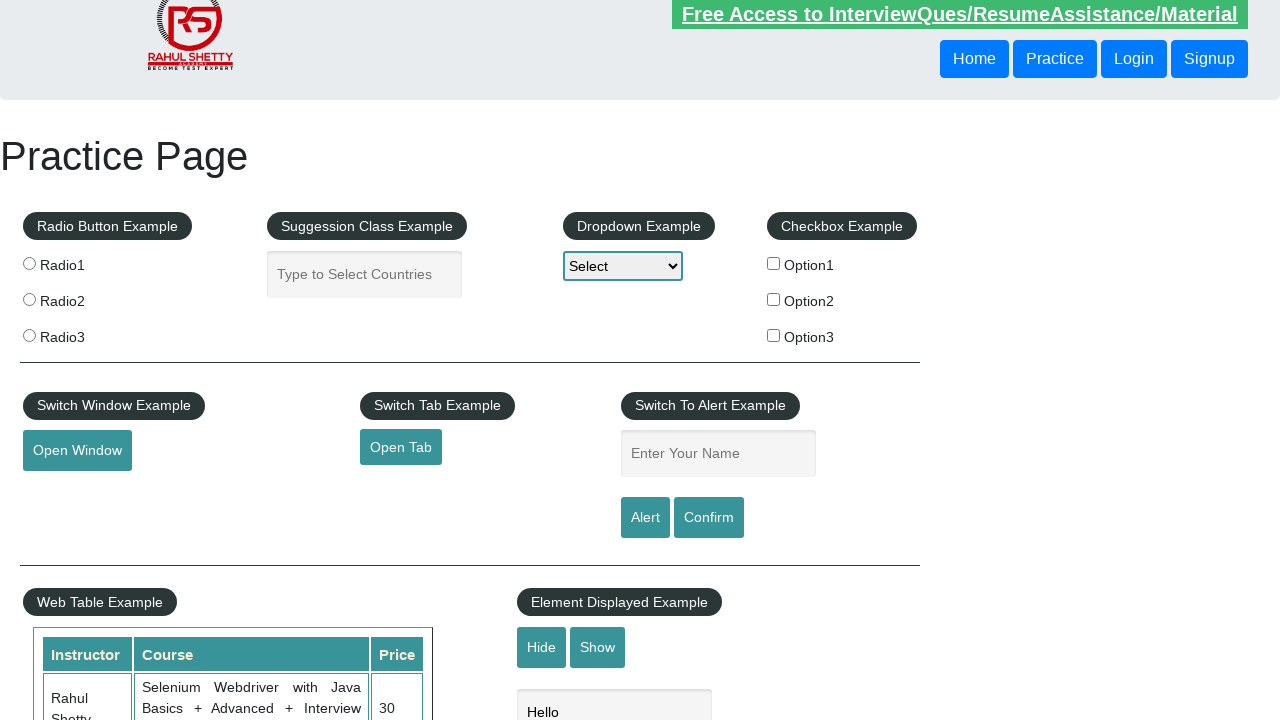

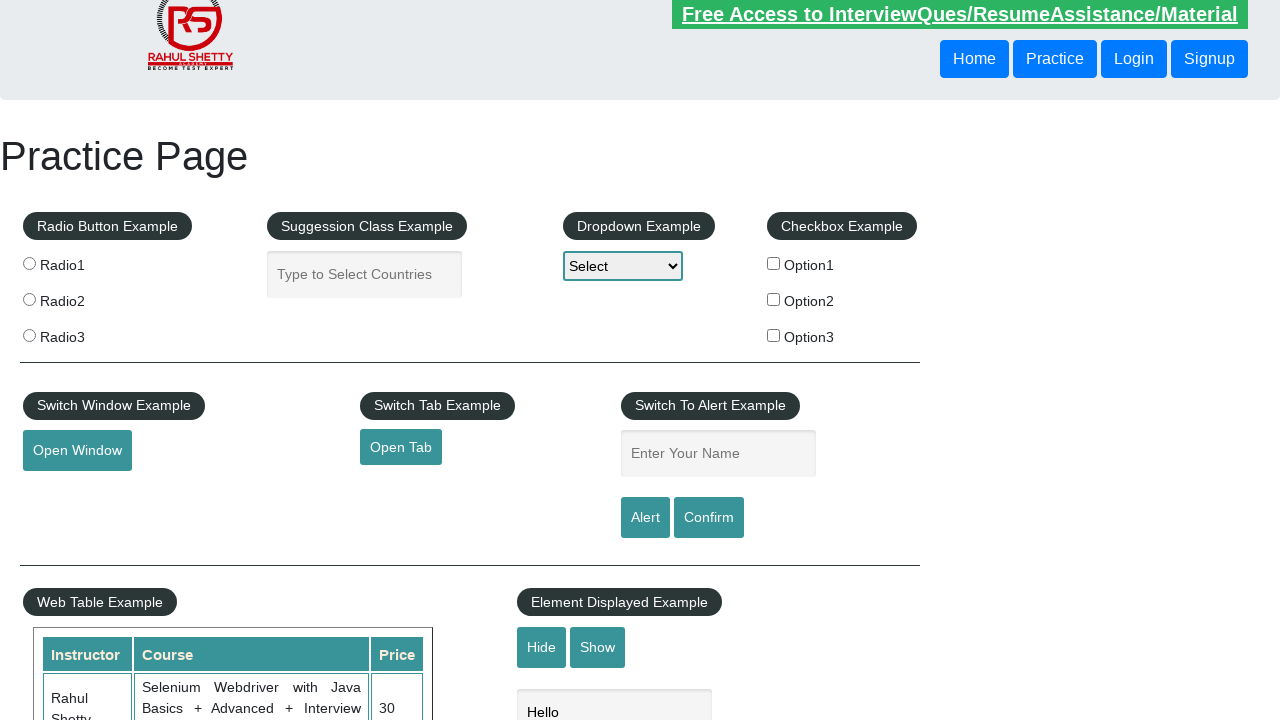